Demonstrates browser navigation capabilities by visiting a blog page, navigating to another site, then performing refresh, forward, and back navigation actions

Starting URL: https://omayo.blogspot.com/

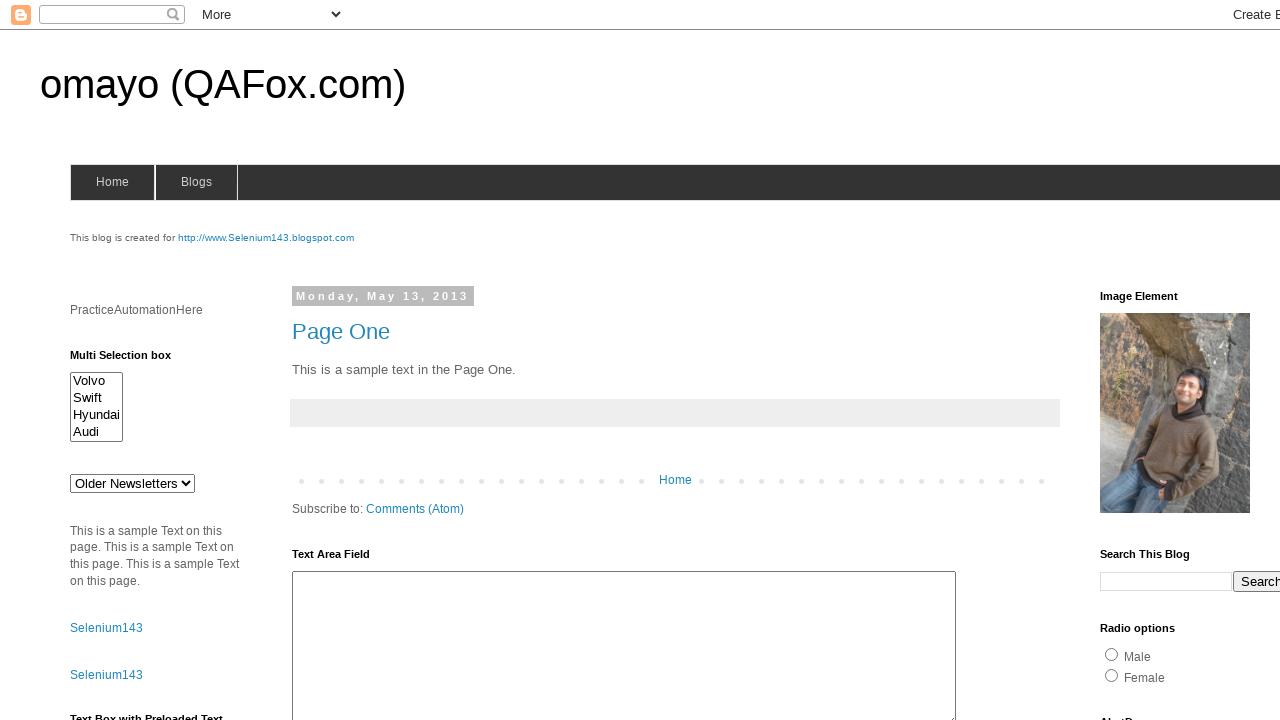

Navigated to https://www.qafox.com/
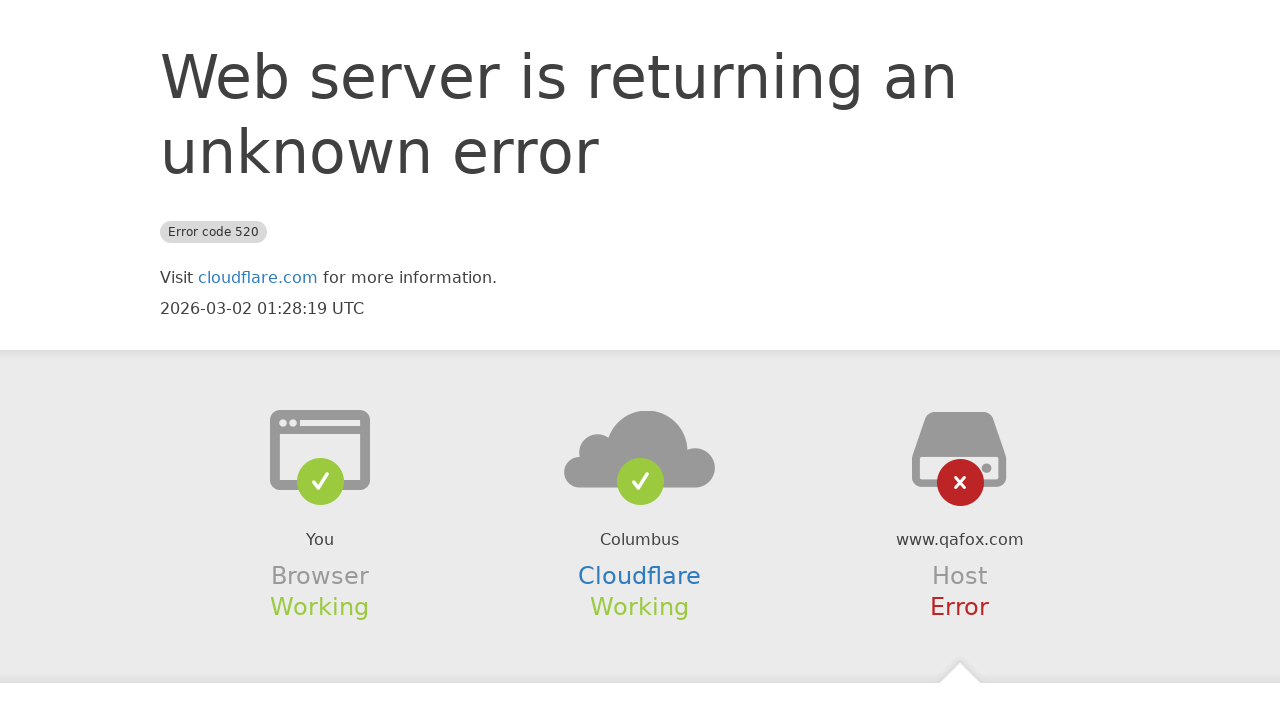

Refreshed the current page
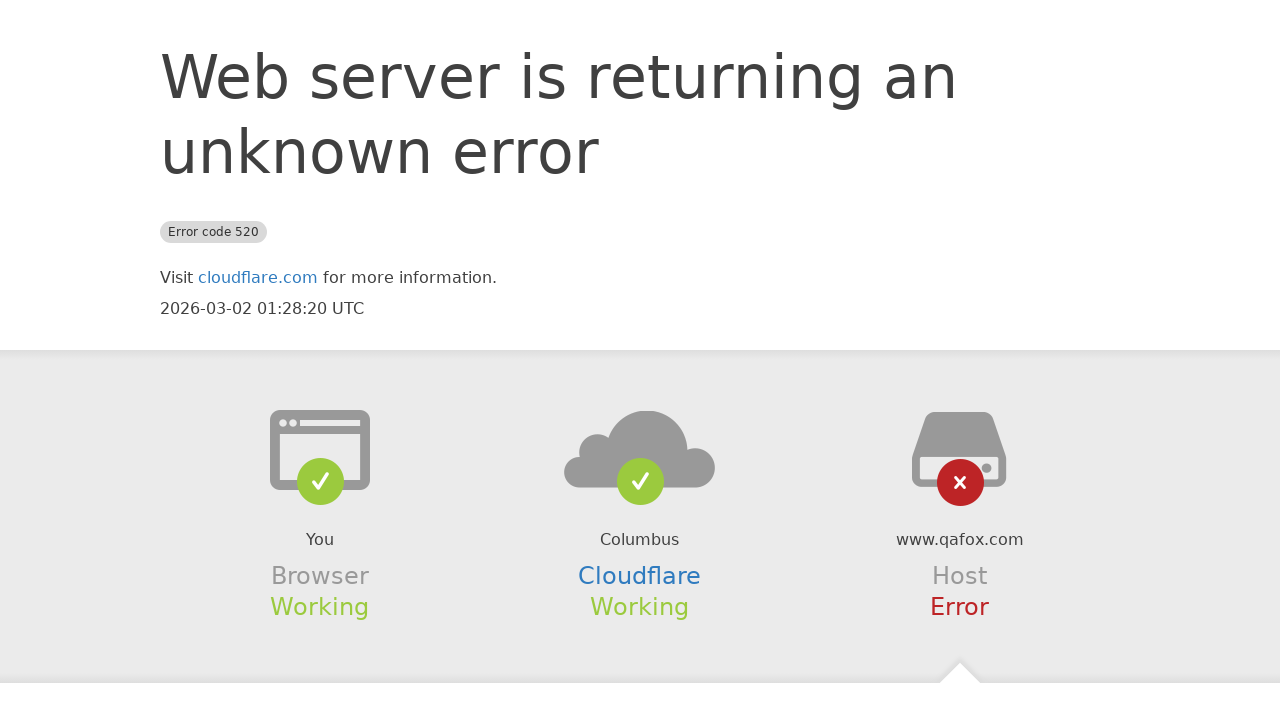

Navigated forward in browser history
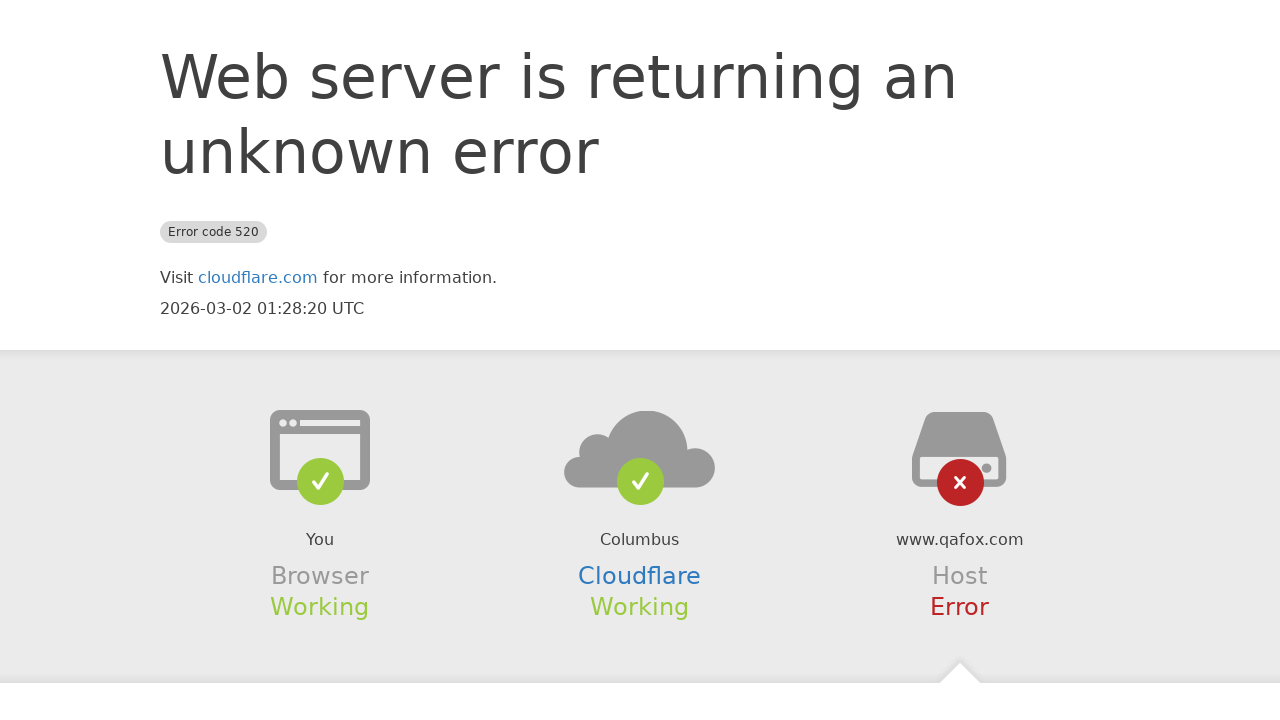

Navigated back in browser history
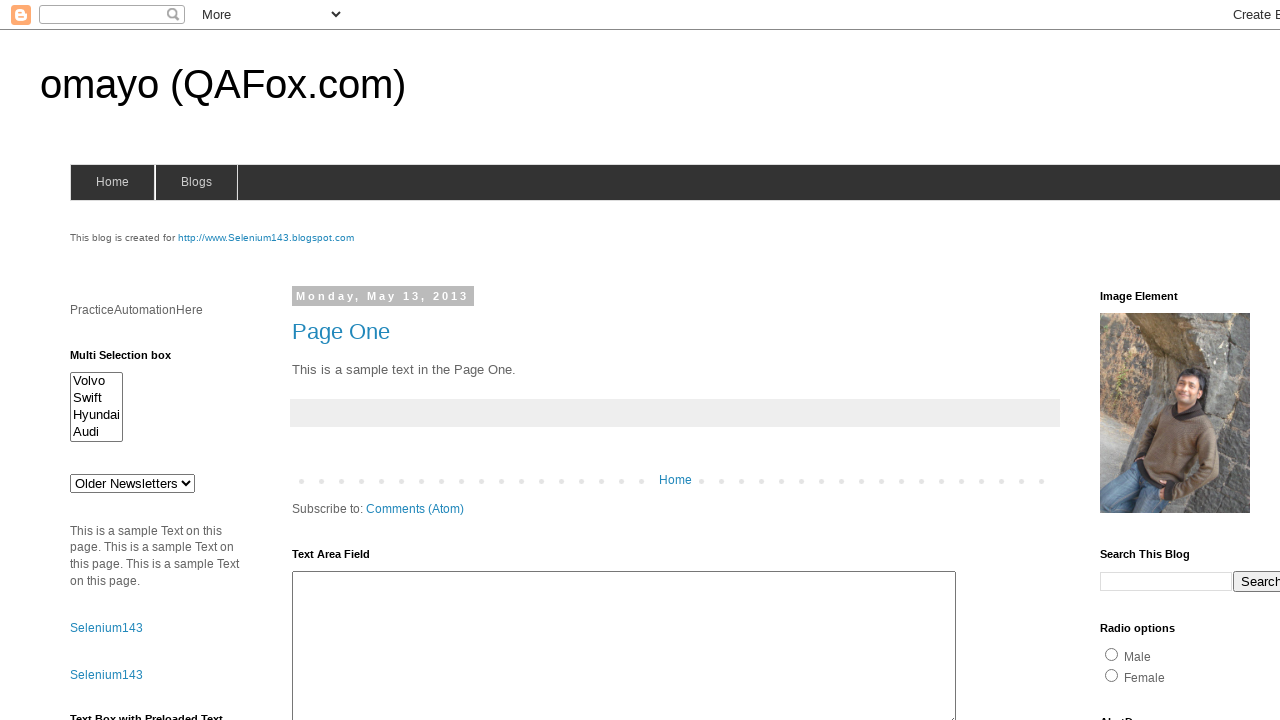

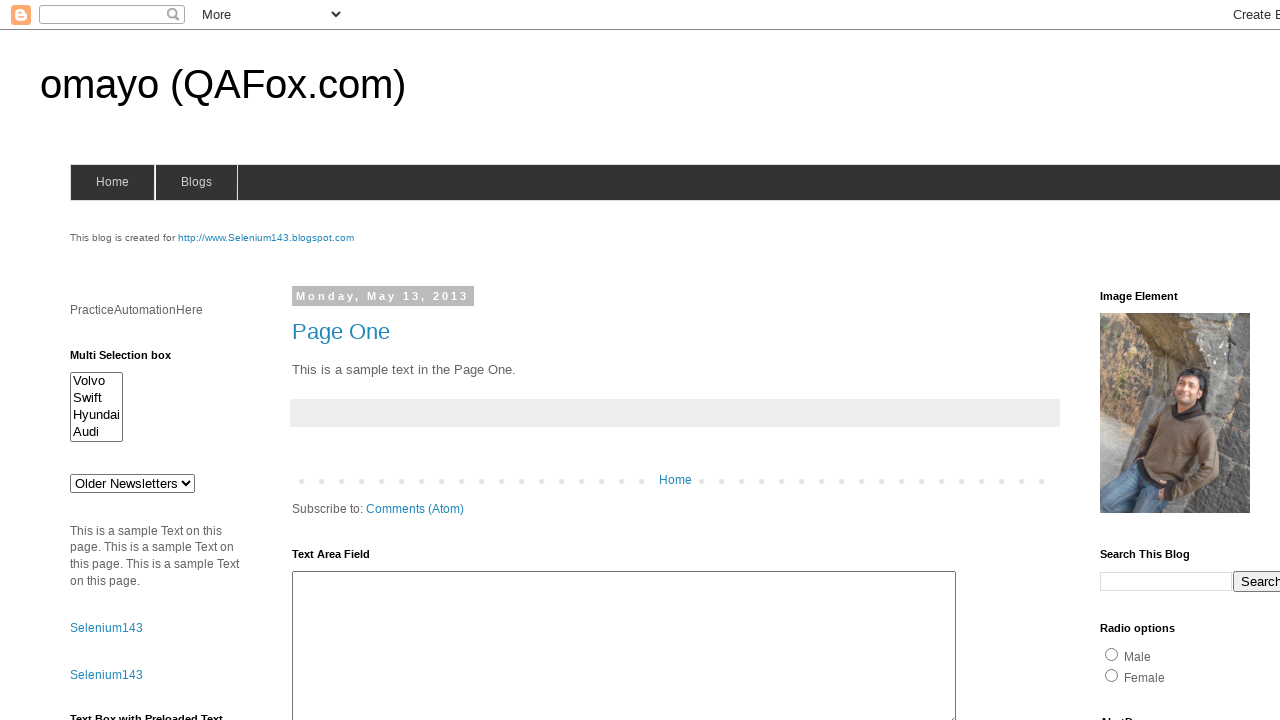